Tests tooltip functionality by hovering over an input field and verifying the tooltip text appears

Starting URL: https://automationfc.github.io/jquery-tooltip/

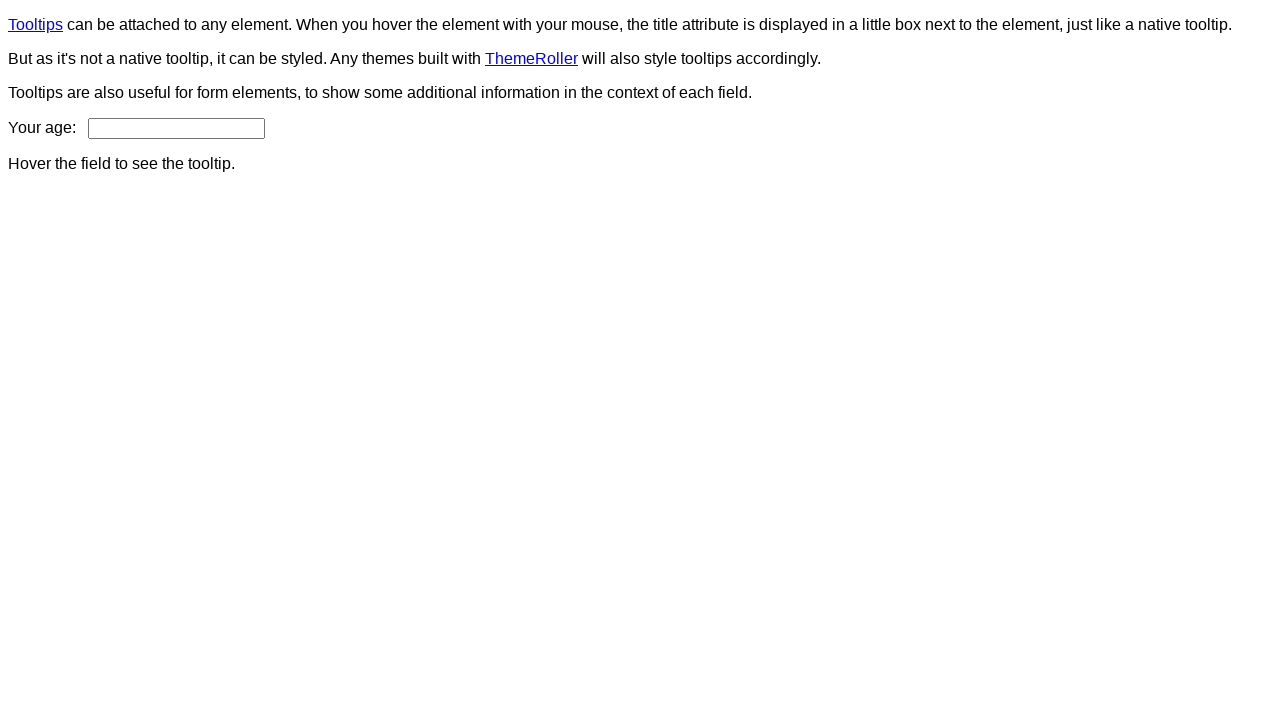

Hovered over age input field to trigger tooltip at (176, 128) on input#age
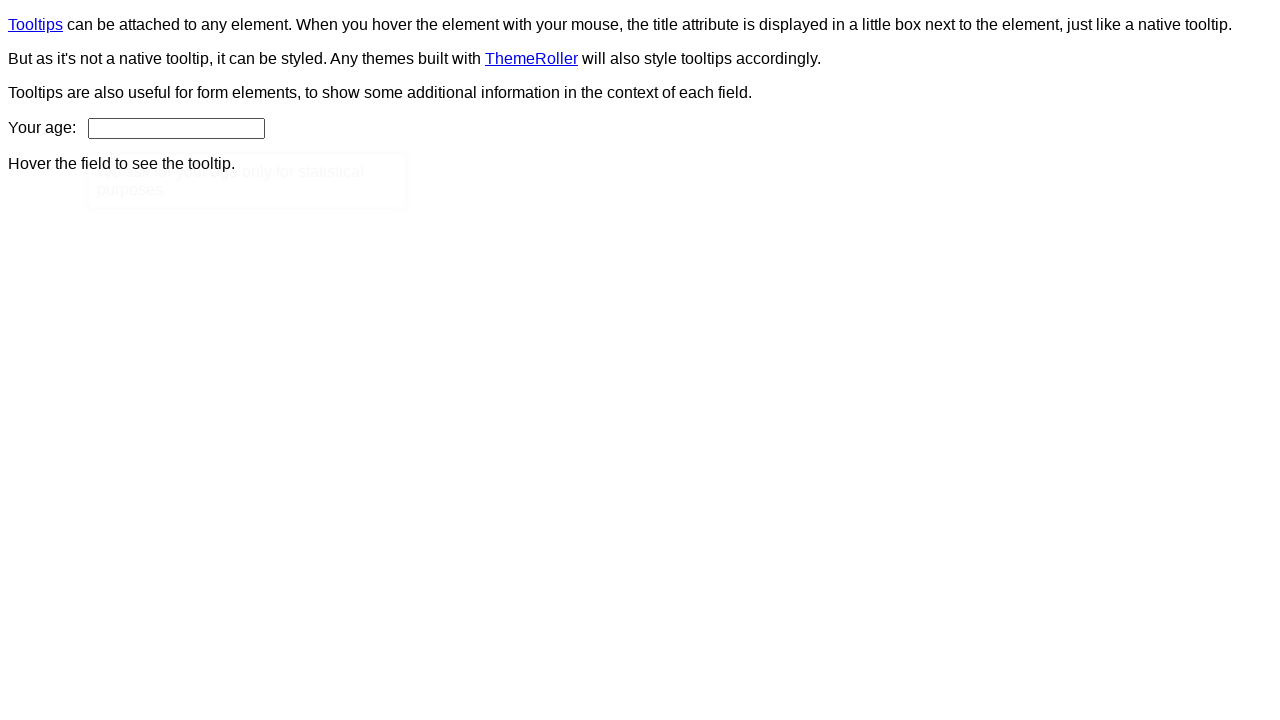

Tooltip element appeared and was located
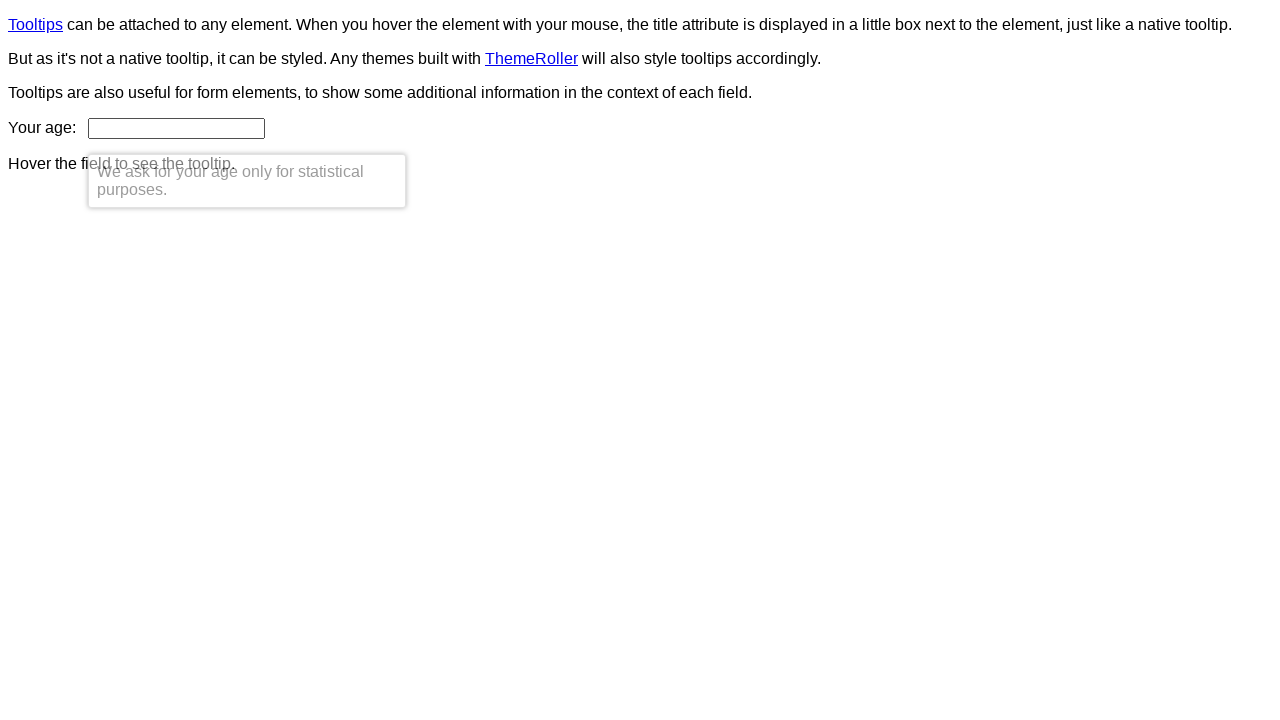

Verified tooltip text matches expected content: 'We ask for your age only for statistical purposes.'
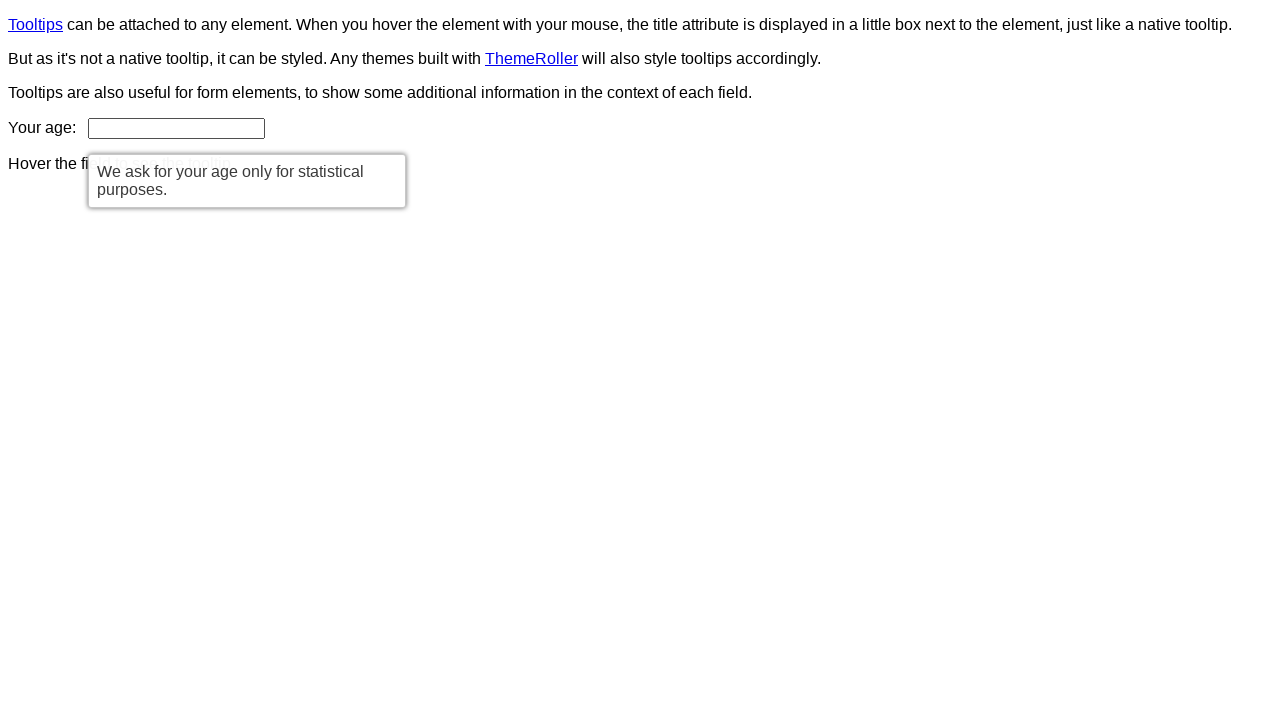

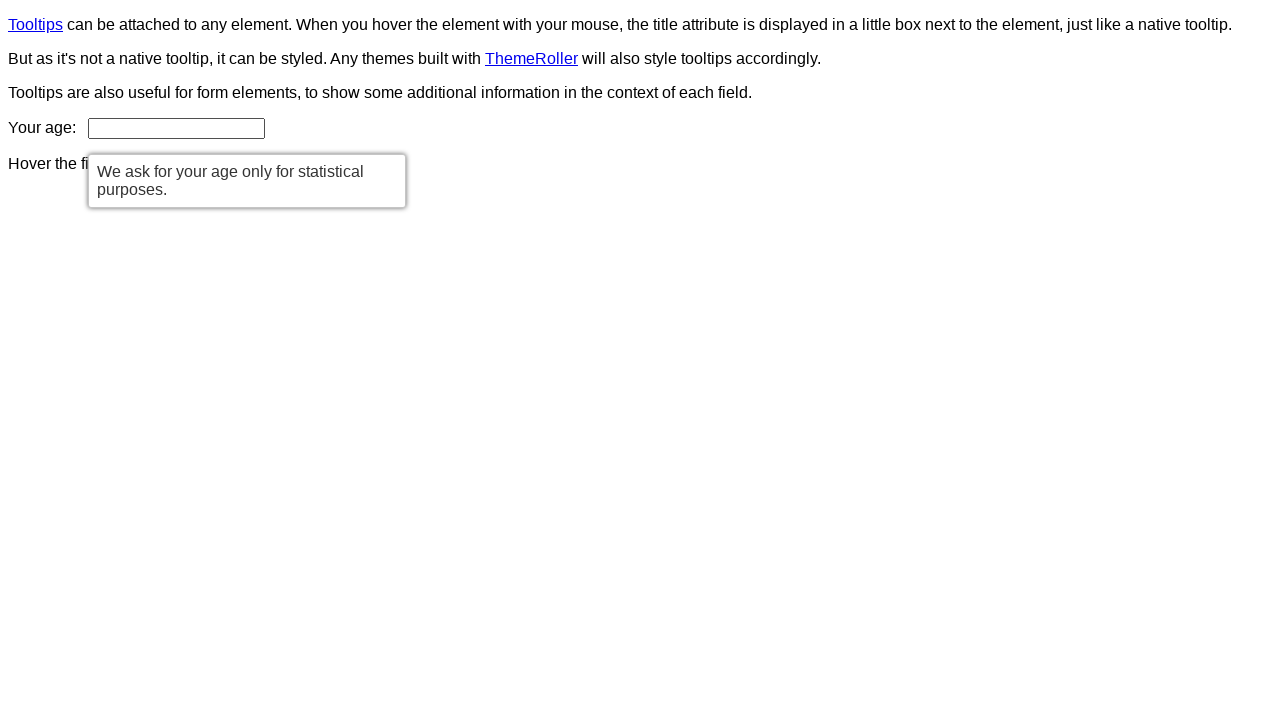